Tests Indian railway website by searching for trains between two stations (Chennai to Madurai) and extracting the list of available trains

Starting URL: https://erail.in/

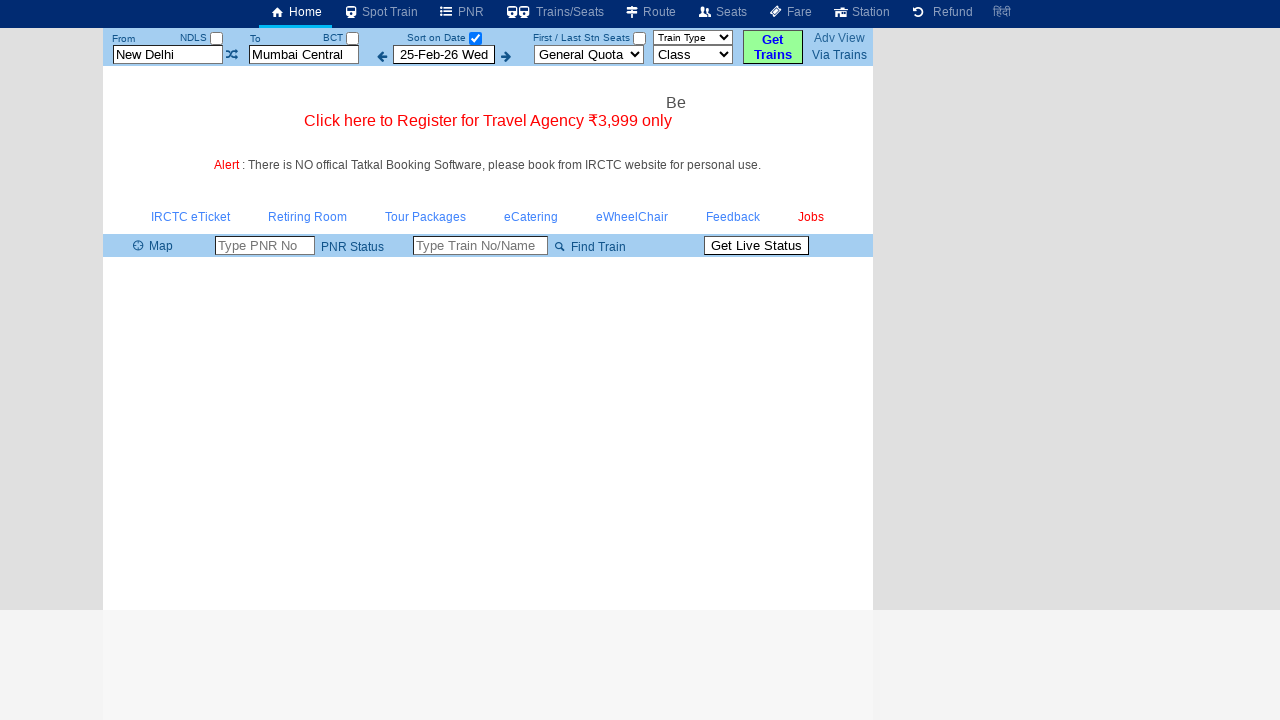

Unchecked the 'Select Date Only' checkbox at (475, 38) on #chkSelectDateOnly
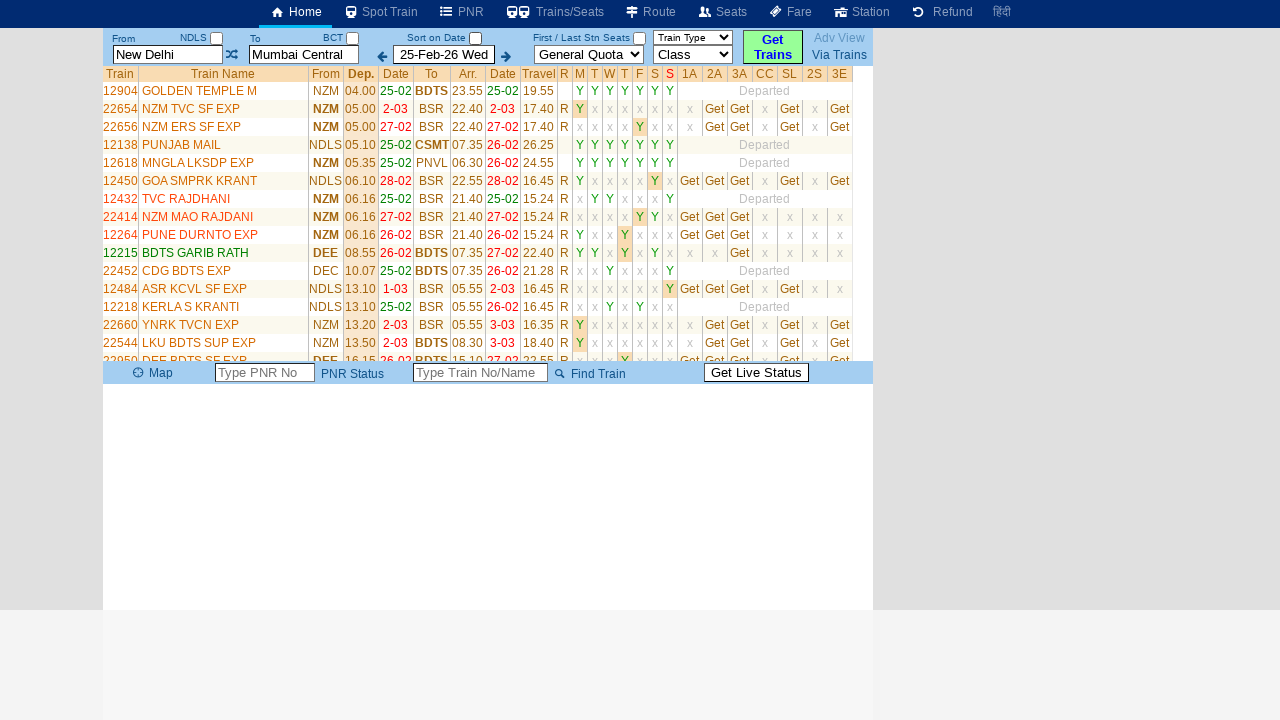

Cleared source station field on #txtStationFrom
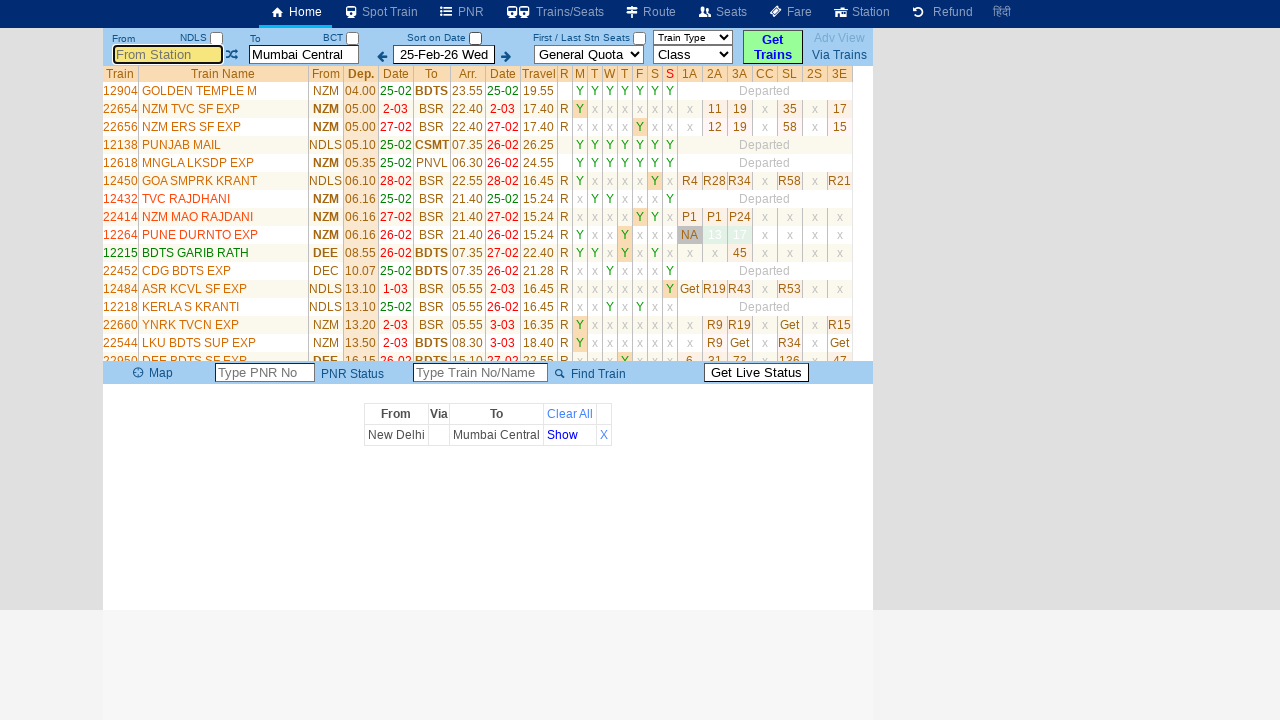

Entered 'MAS' (Chennai) as source station on #txtStationFrom
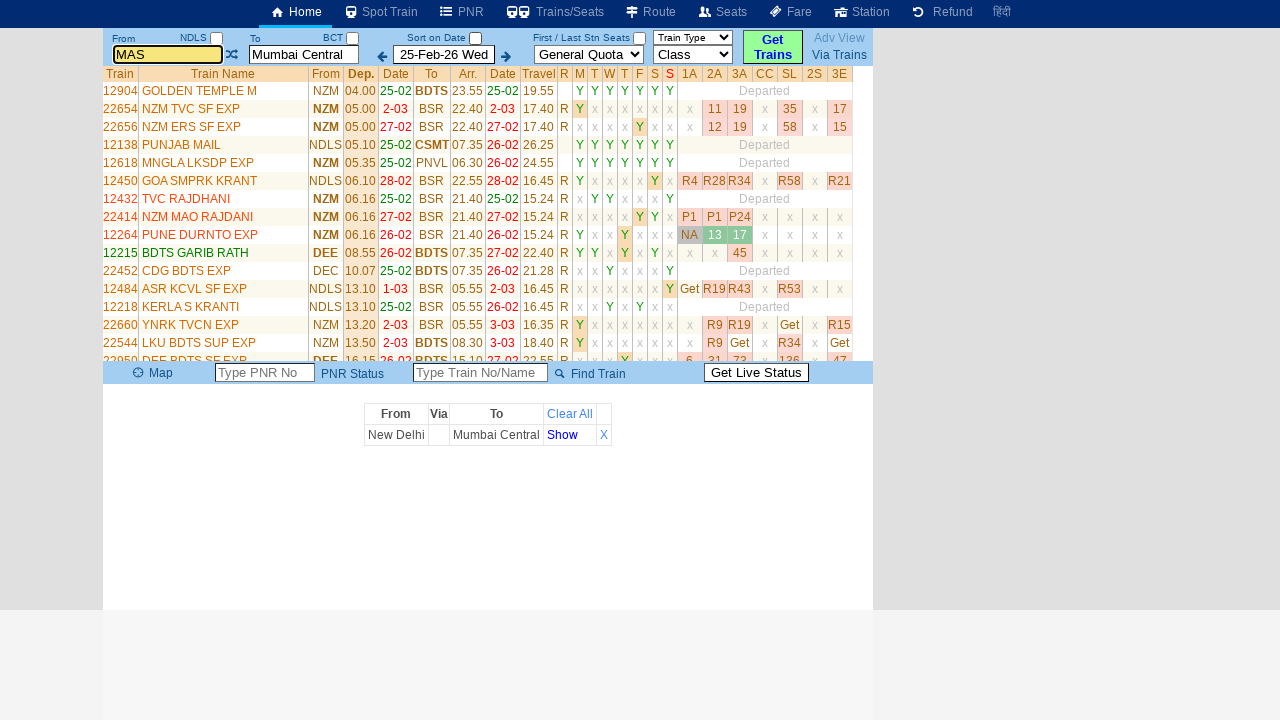

Pressed Enter to confirm source station selection on #txtStationFrom
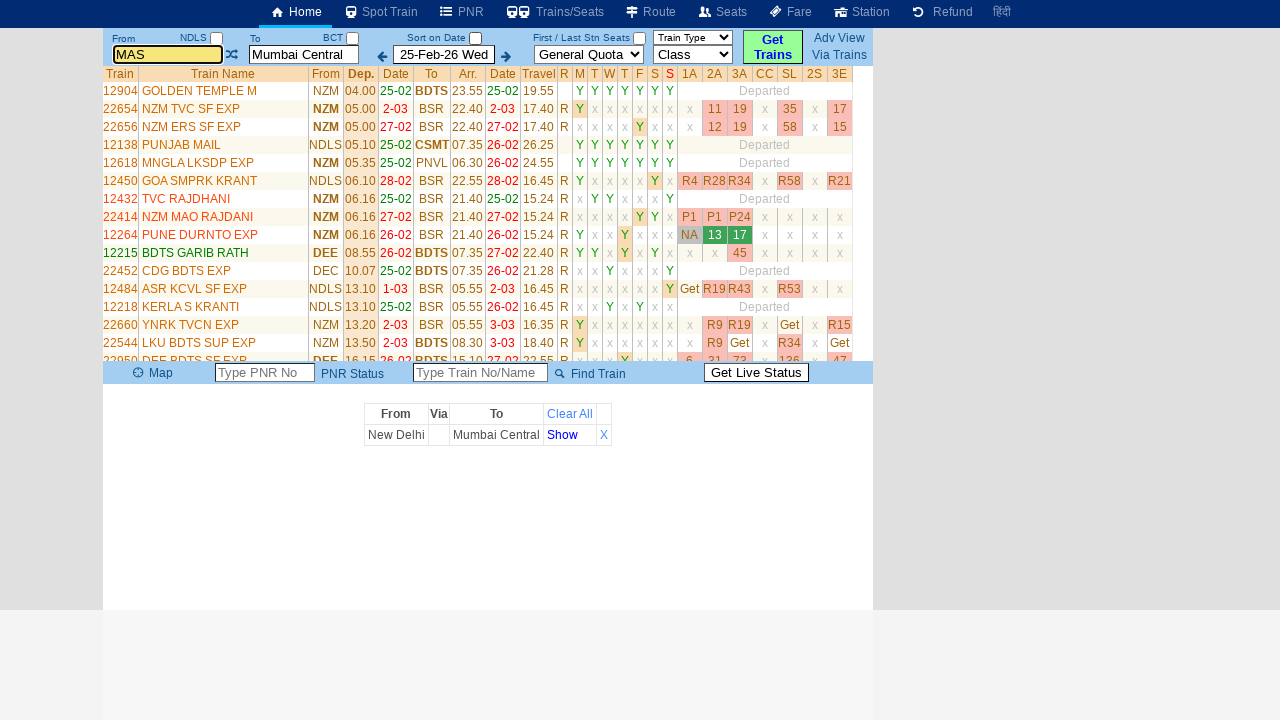

Cleared destination station field on #txtStationTo
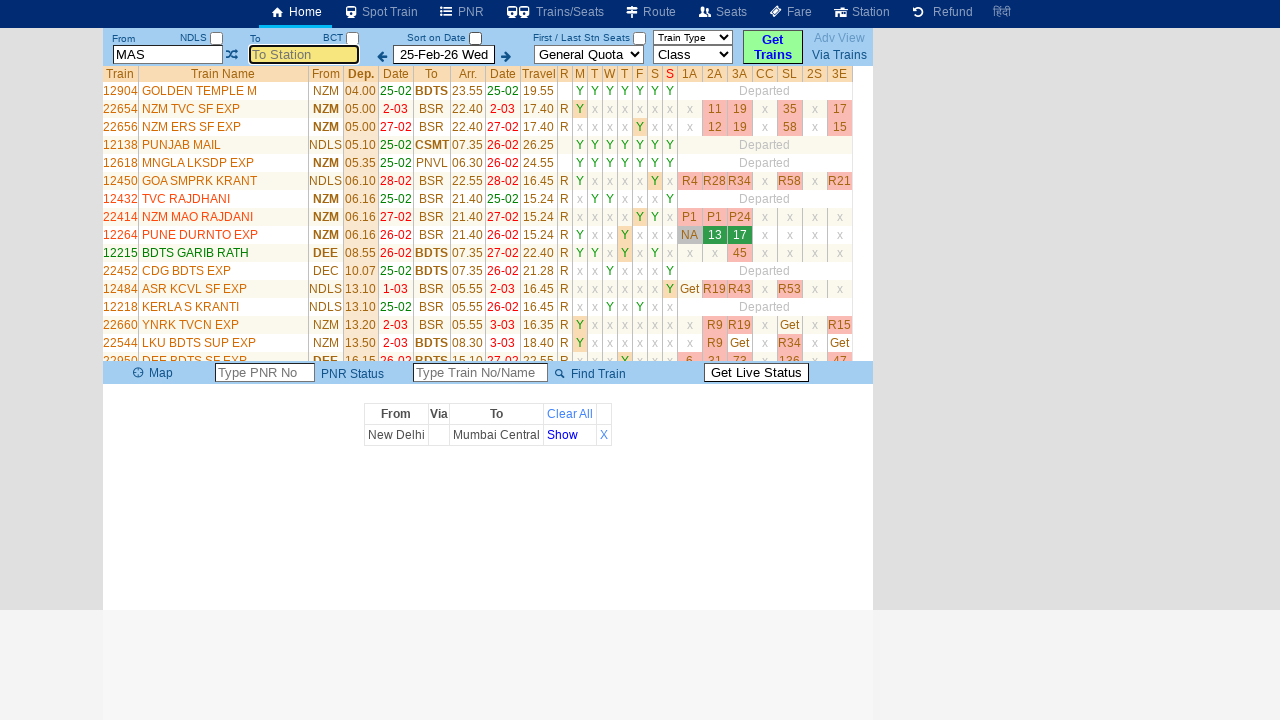

Entered 'MDU' (Madurai) as destination station on #txtStationTo
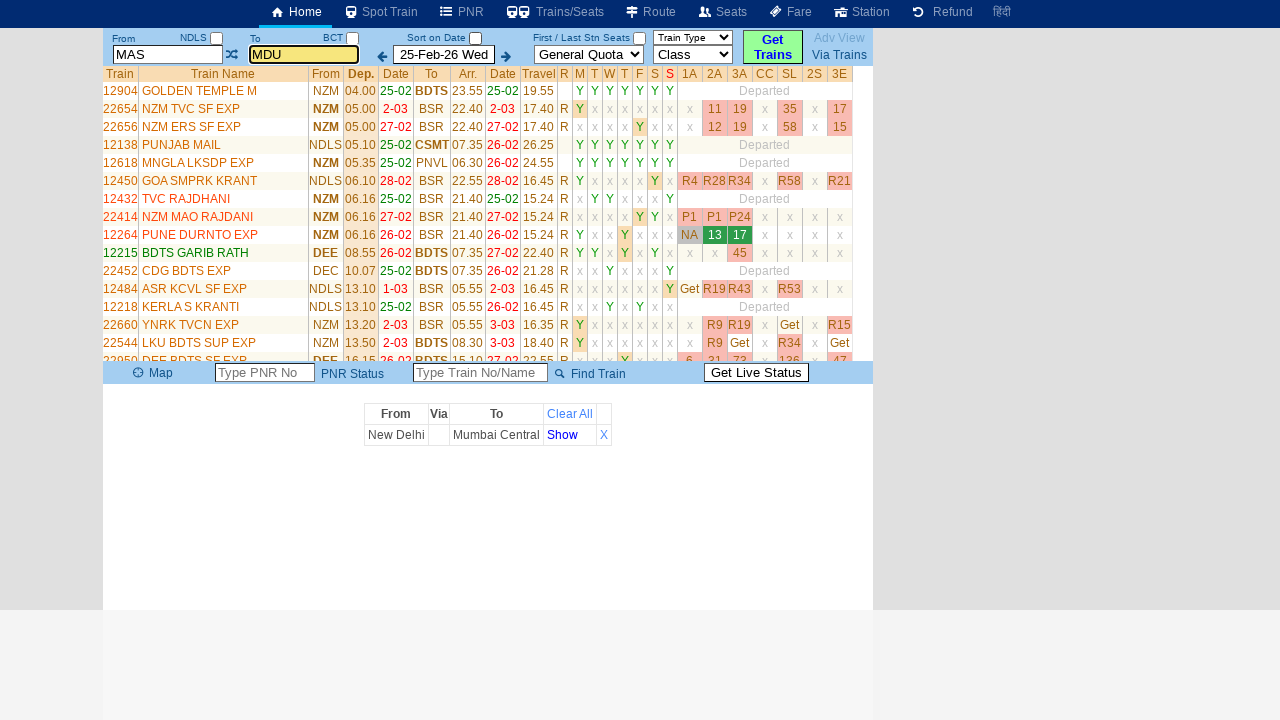

Pressed Enter to confirm destination station selection on #txtStationTo
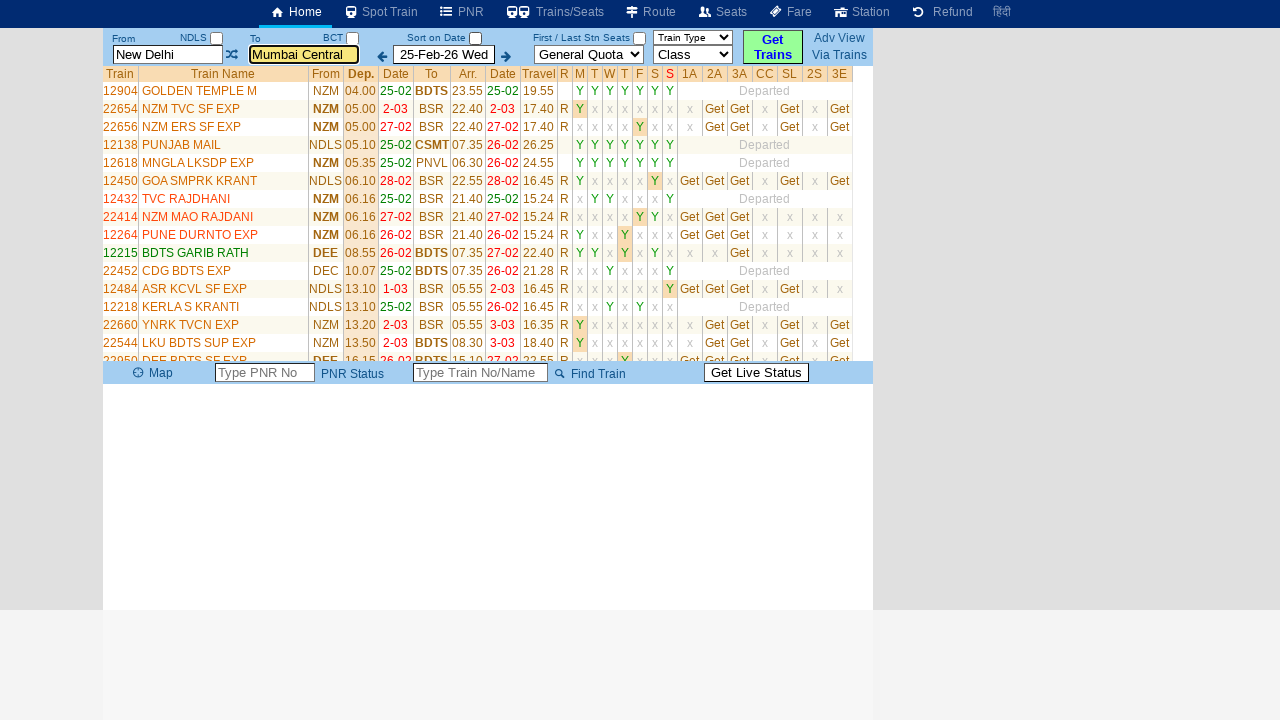

Clicked search button to find trains between Chennai and Madurai at (773, 47) on #buttonFromTo
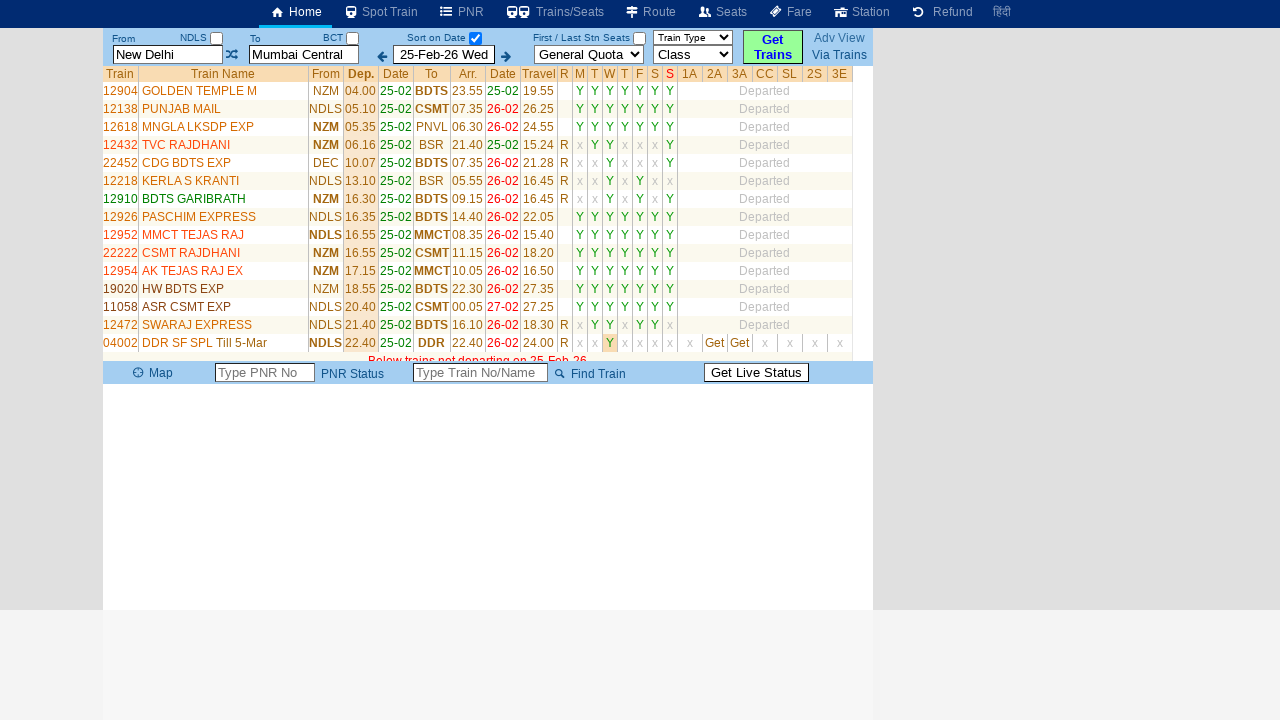

Train list table loaded successfully
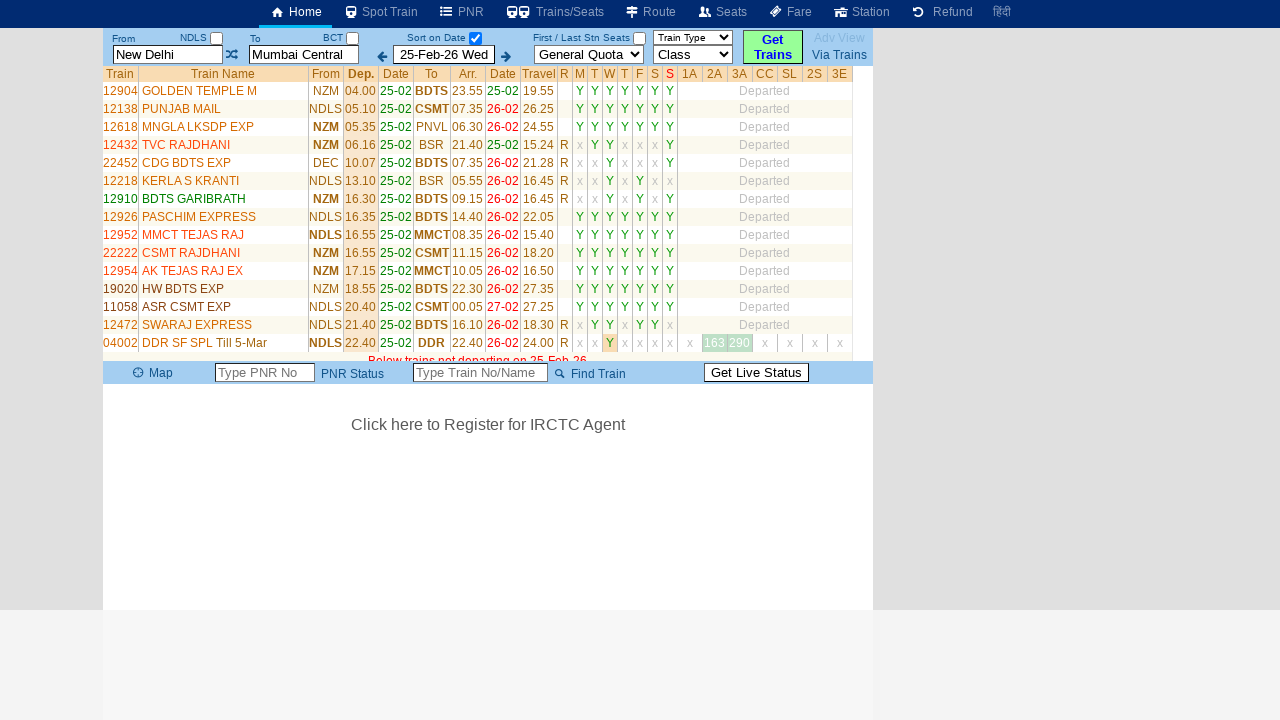

Retrieved list of available trains from search results
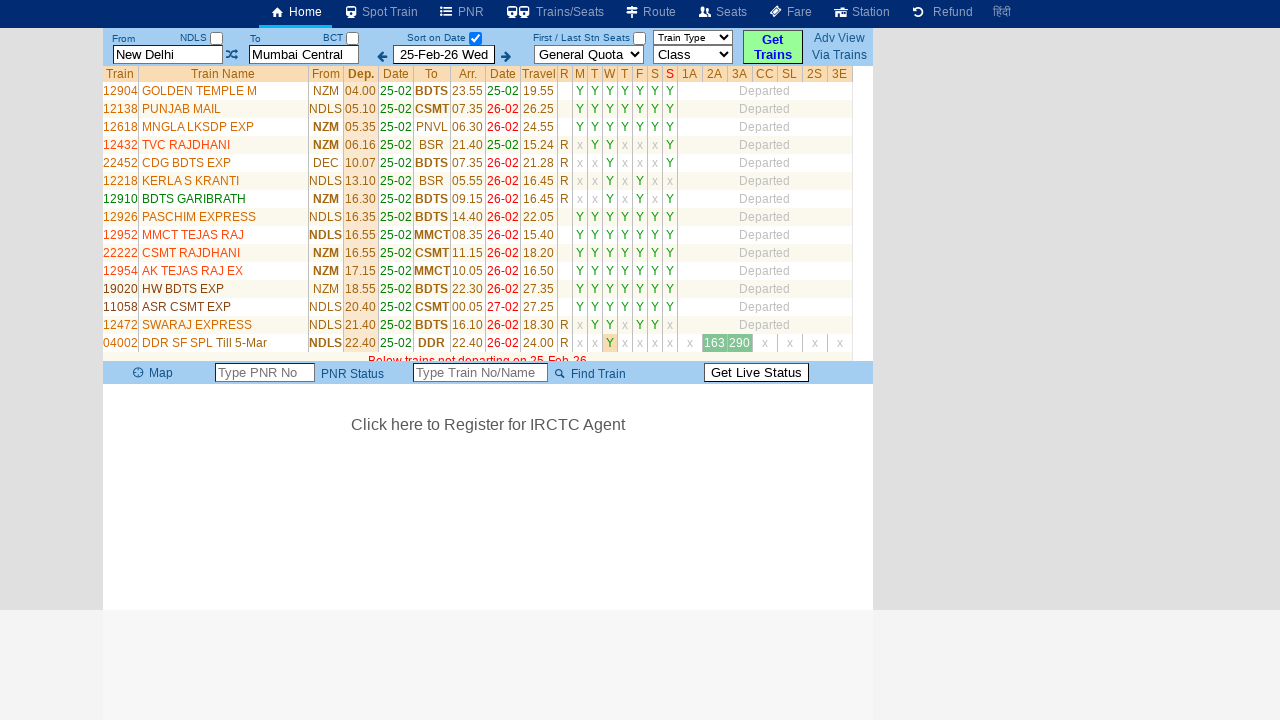

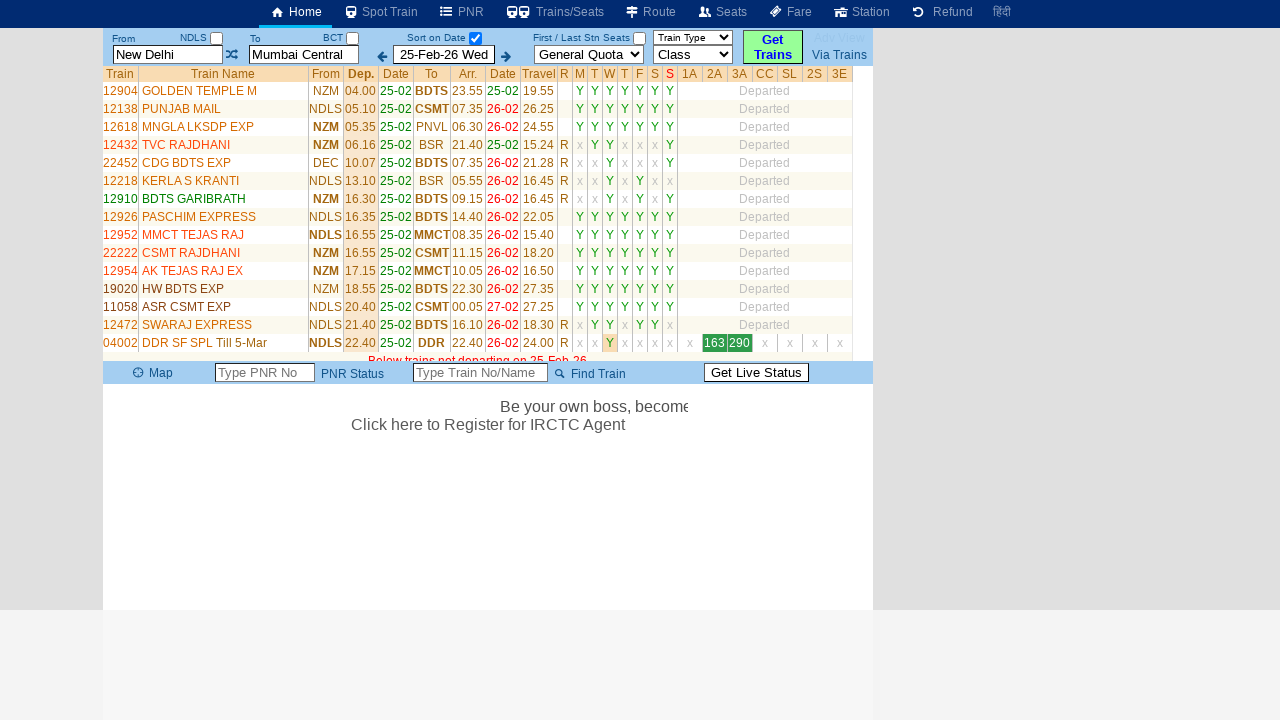